Tests autocomplete functionality by typing "El Sal" in the country field and selecting the suggested country

Starting URL: https://rahulshettyacademy.com/AutomationPractice/

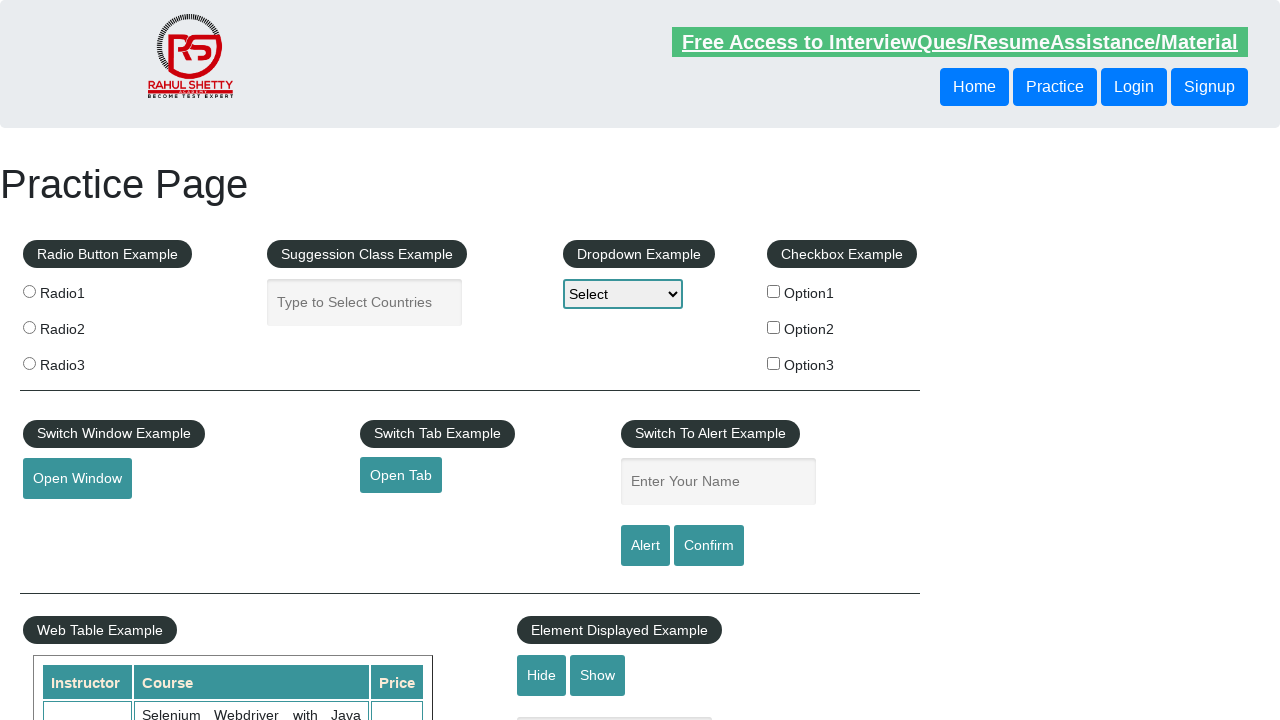

Typed 'El Sal' in the country autocomplete field on #autocomplete
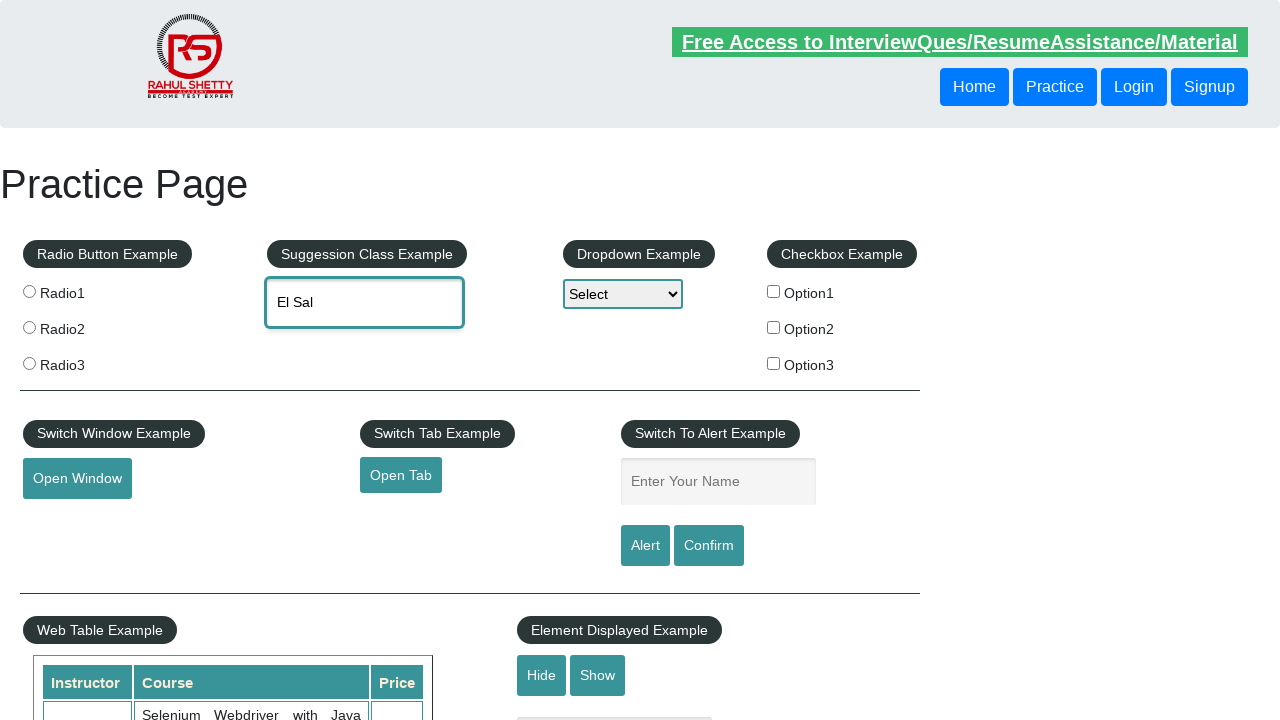

Autocomplete suggestion appeared
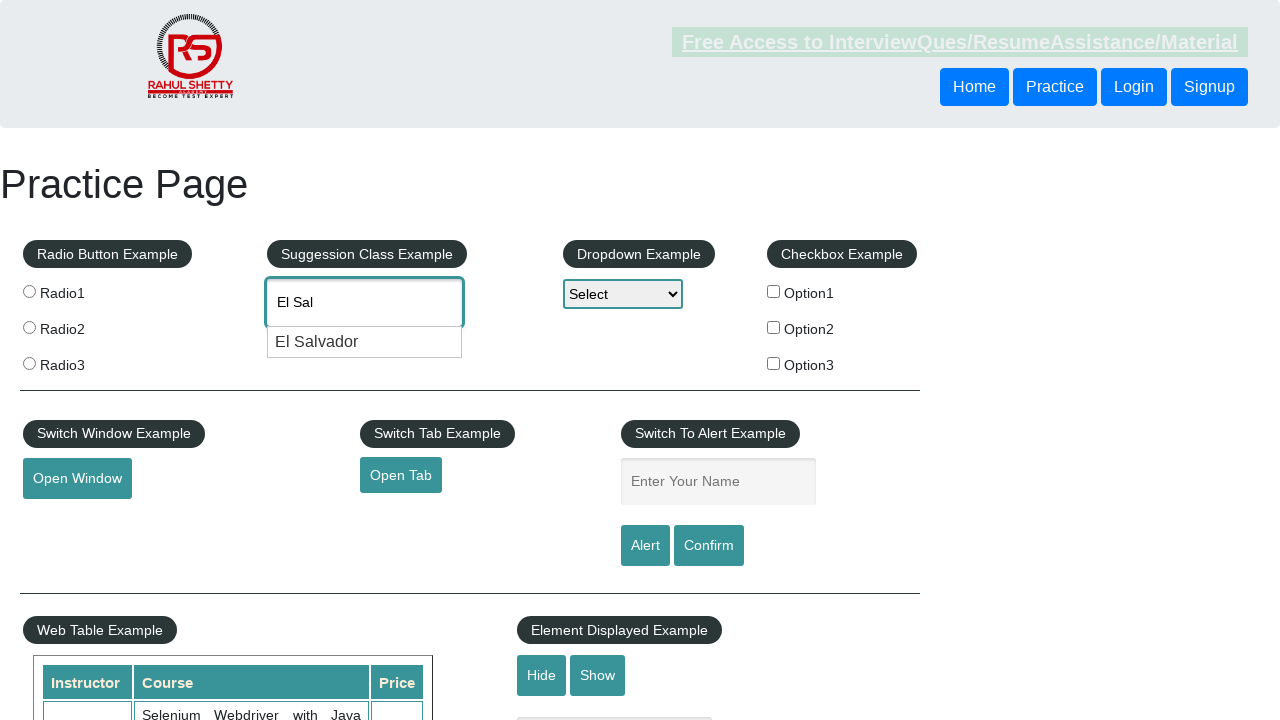

Selected the suggested country from autocomplete dropdown at (365, 342) on .ui-menu-item-wrapper
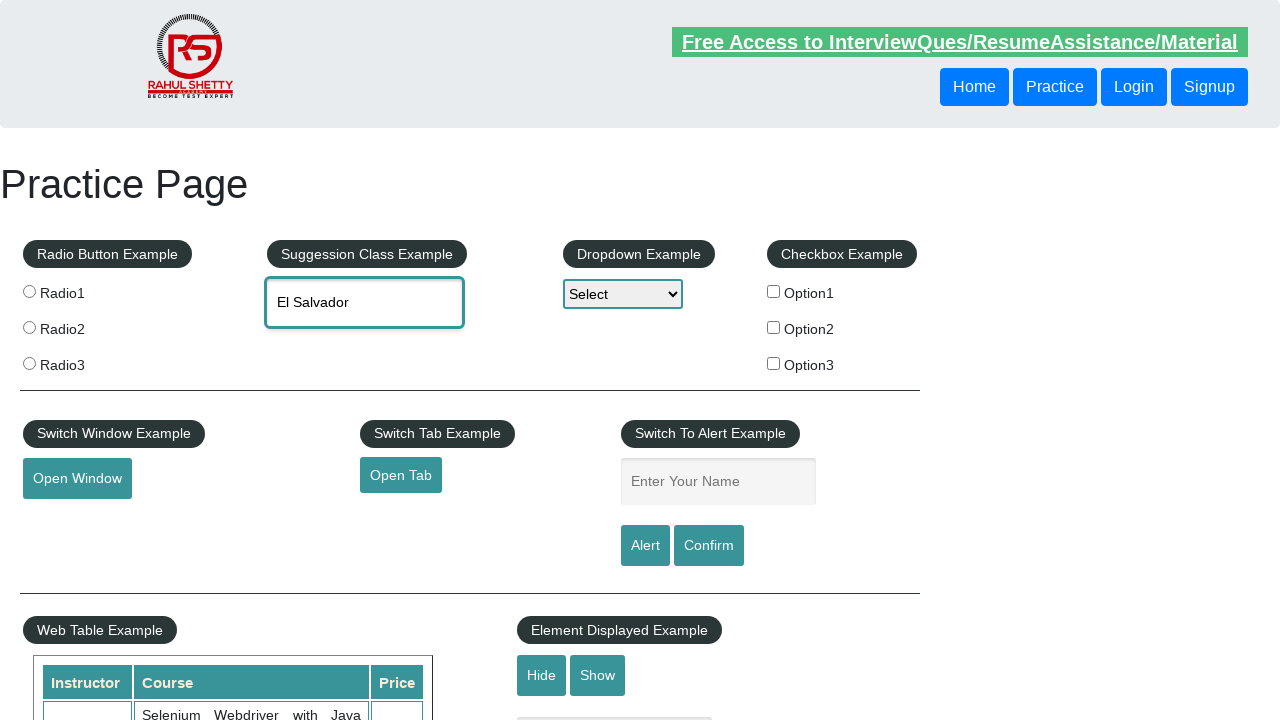

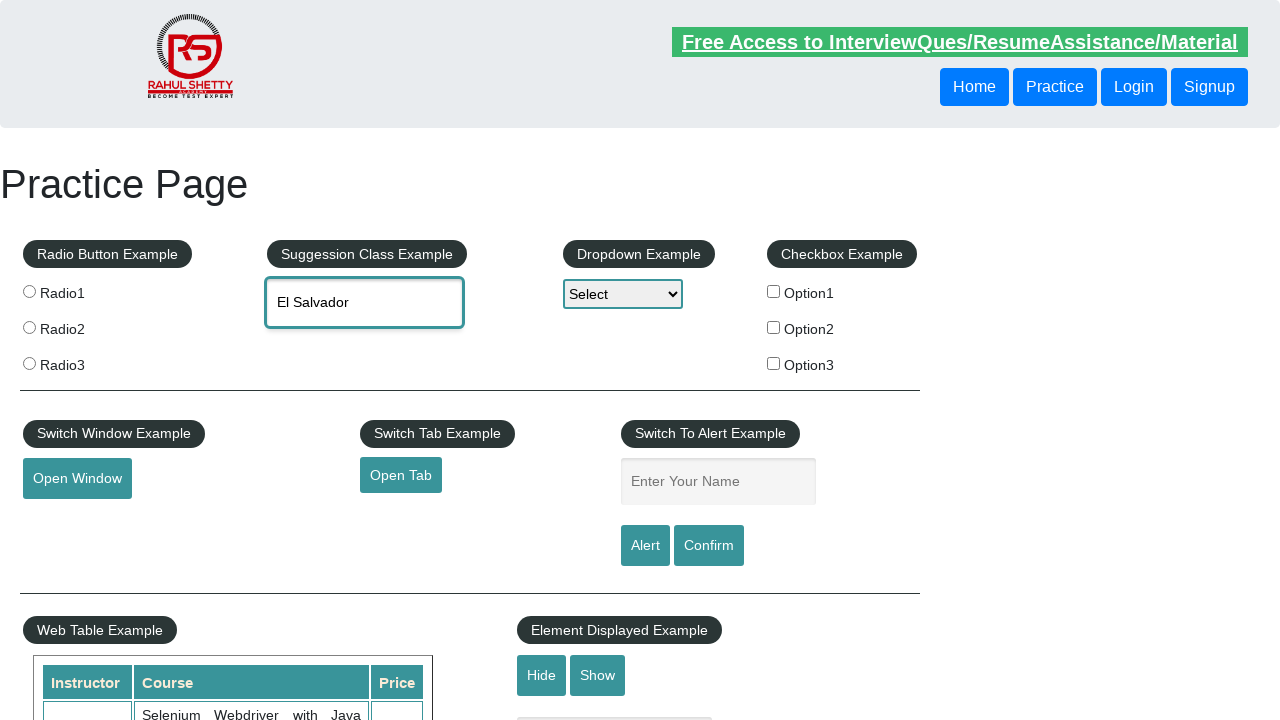